Tests interaction with radio button elements on an HTML forms tutorial page by locating radio buttons in a group and clicking through them.

Starting URL: http://www.echoecho.com/htmlforms10.htm

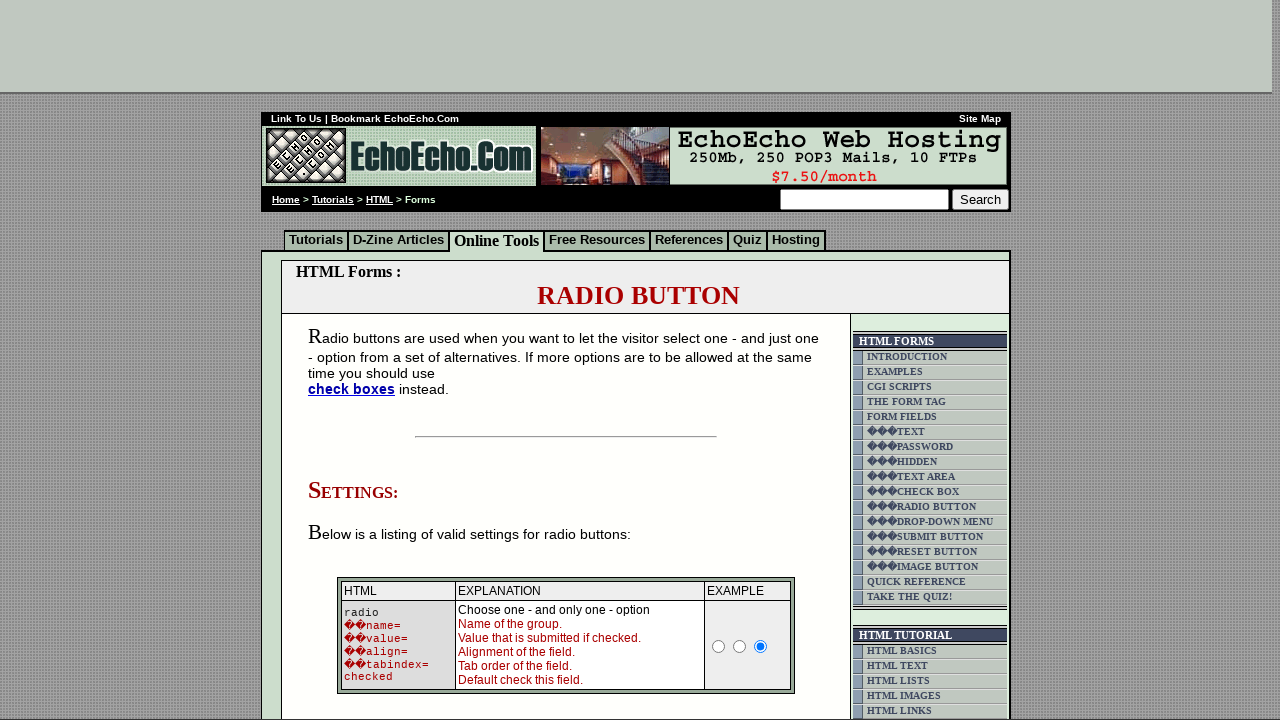

Waited for radio button group 'group1' to be present
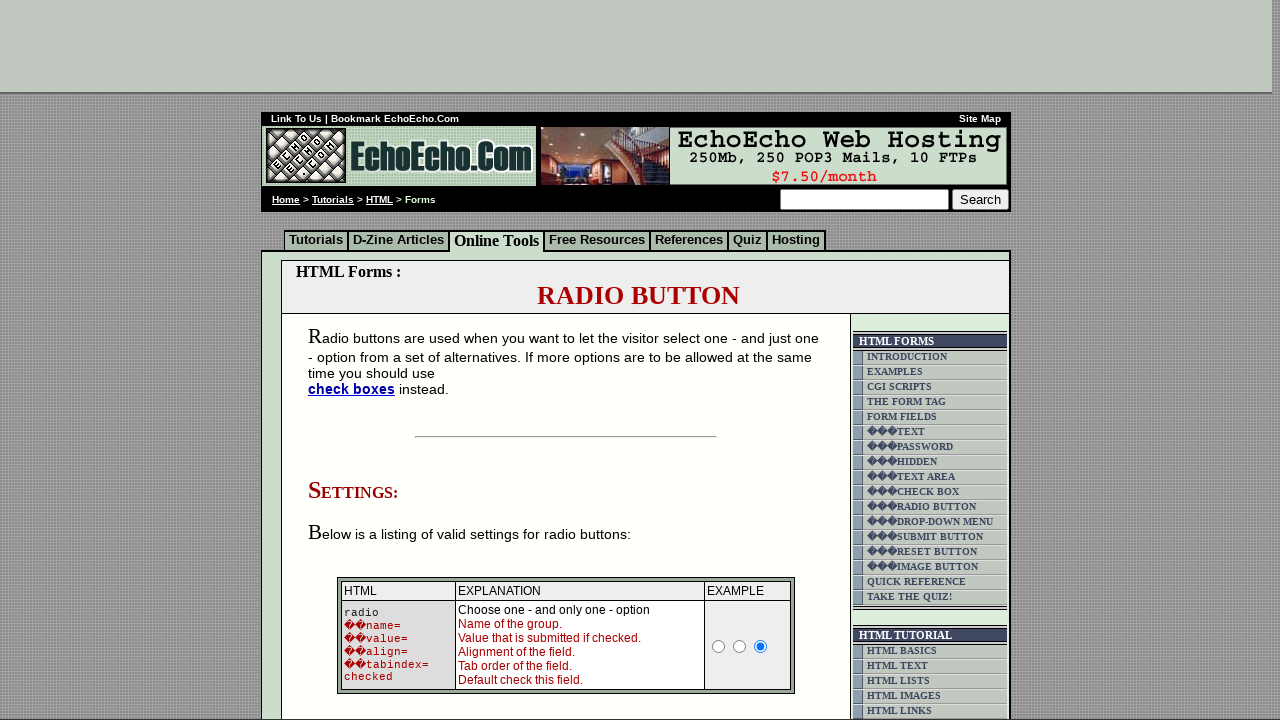

Located all radio buttons in group 'group1'
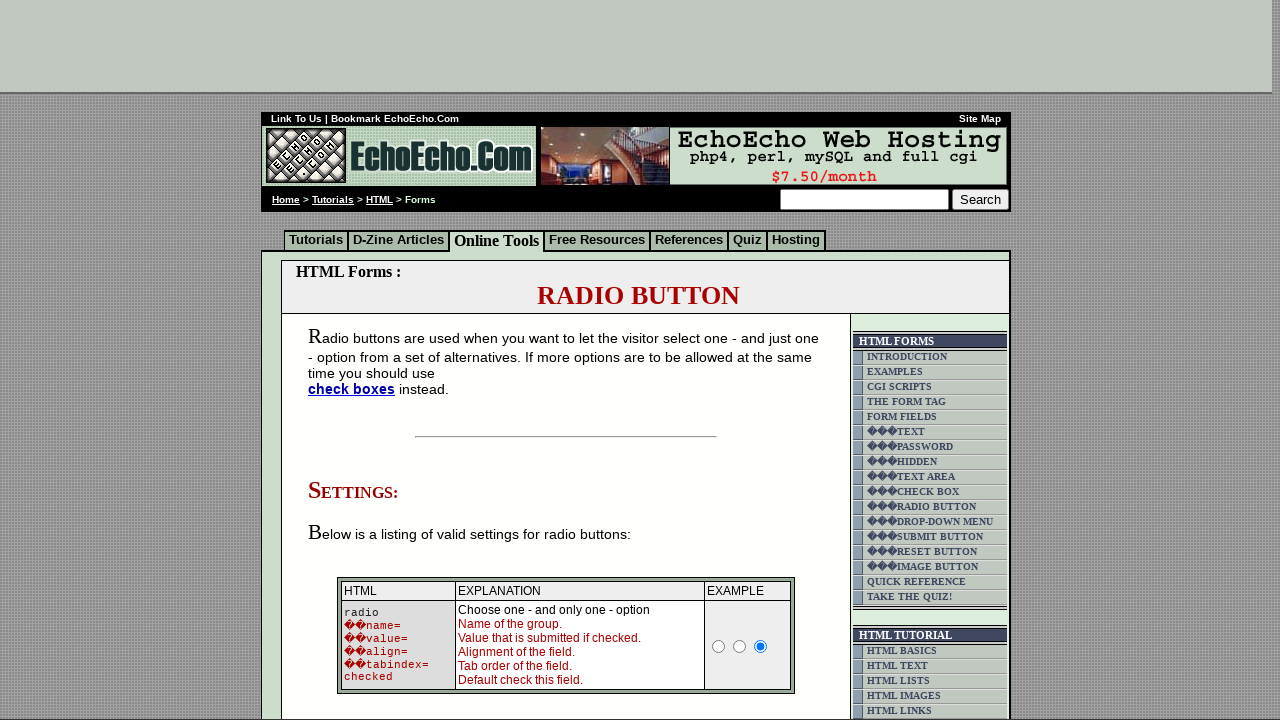

Found 3 radio buttons in the group
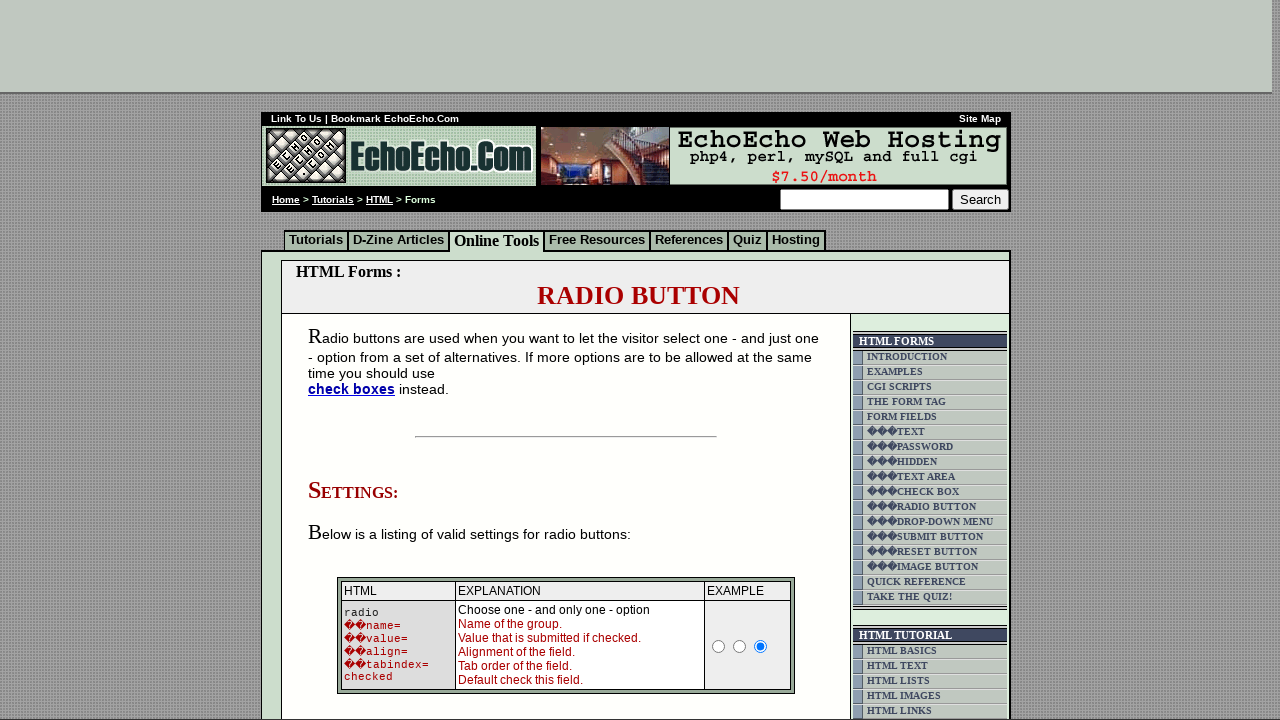

Clicked radio button 1 of 3 in the group at (356, 360) on input[name='group1'] >> nth=0
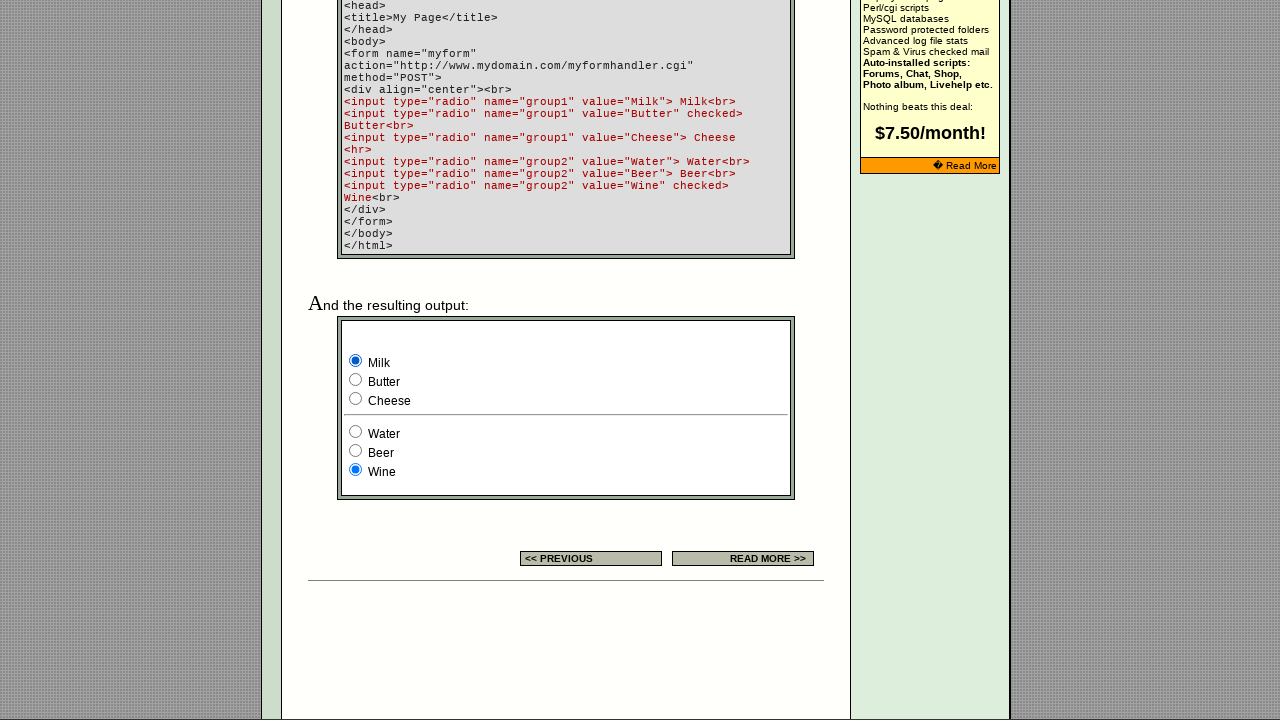

Clicked radio button 2 of 3 in the group at (356, 380) on input[name='group1'] >> nth=1
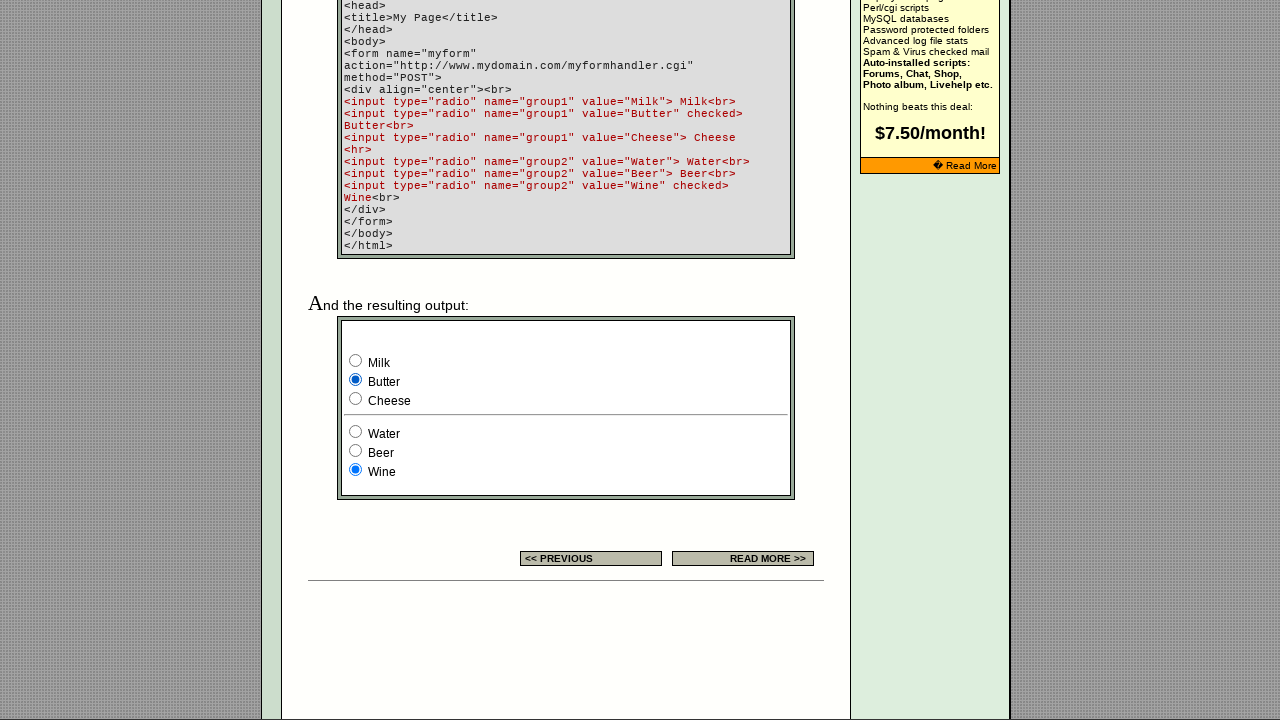

Clicked radio button 3 of 3 in the group at (356, 398) on input[name='group1'] >> nth=2
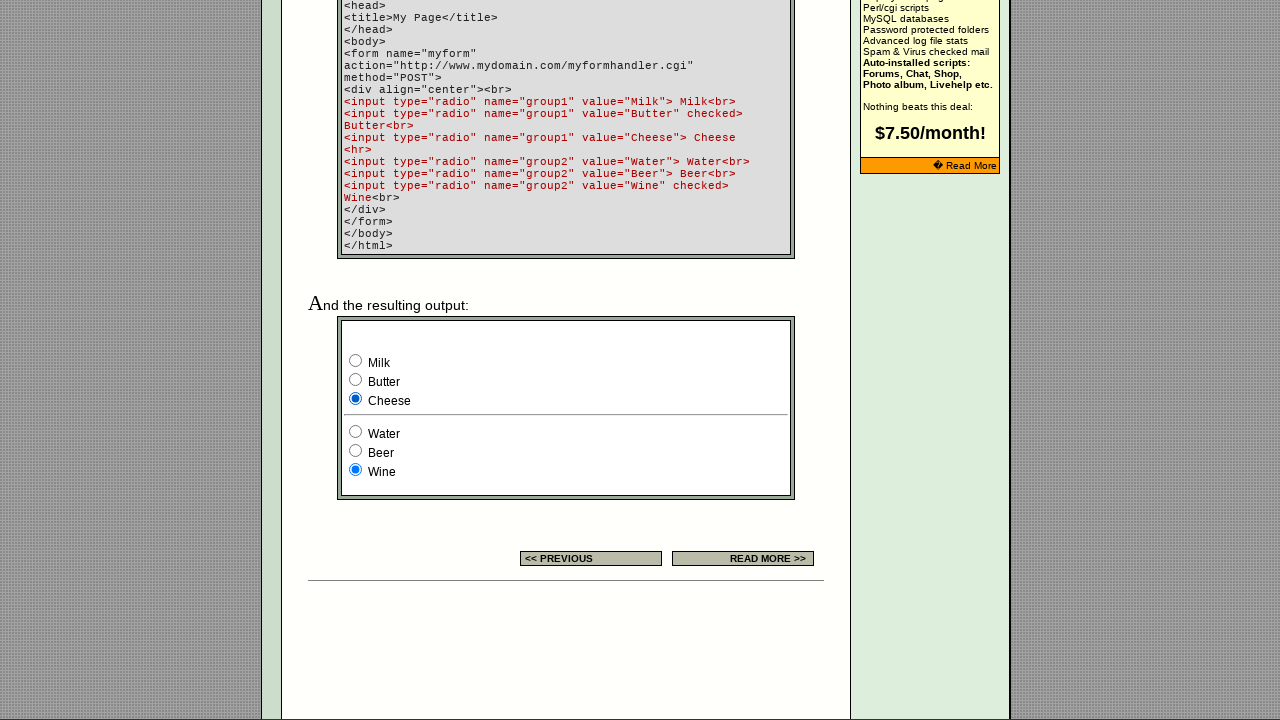

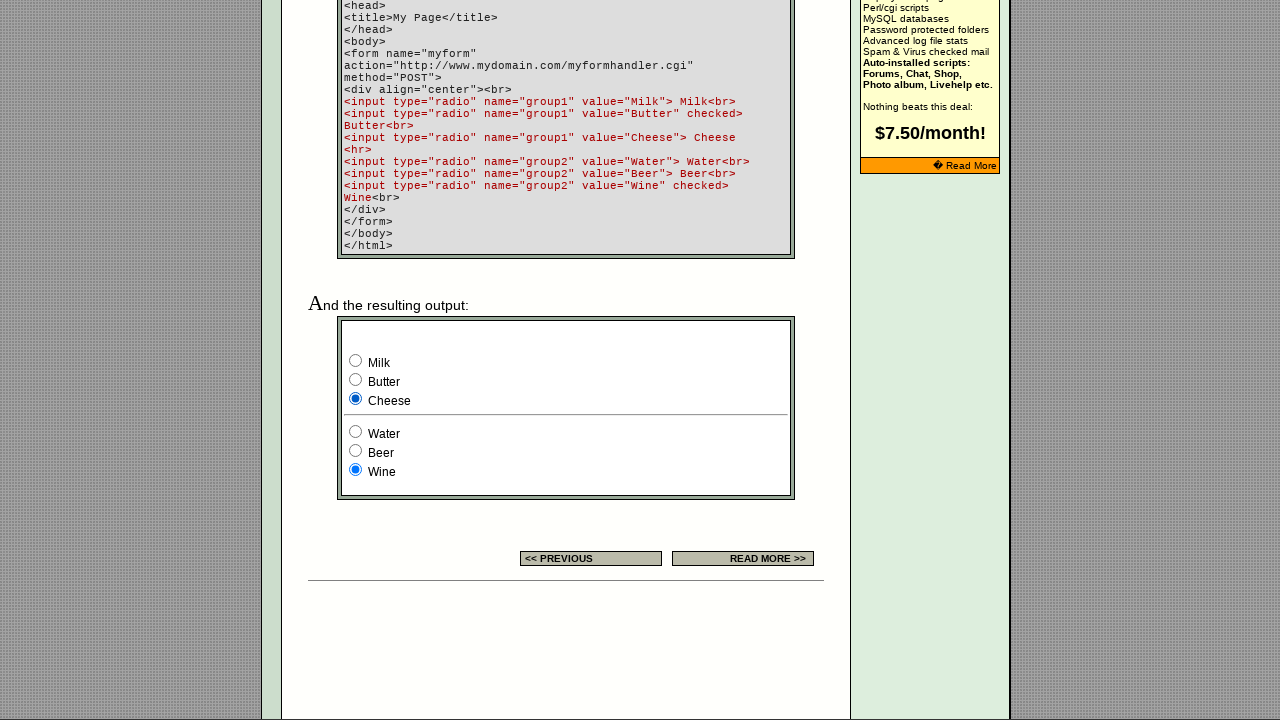